Tests the IEEE floating-point arithmetic calculator by entering two numbers (4.32 and 6.37), performing multiplication, and then converting the result to binary representation.

Starting URL: http://weitz.de/ieee/

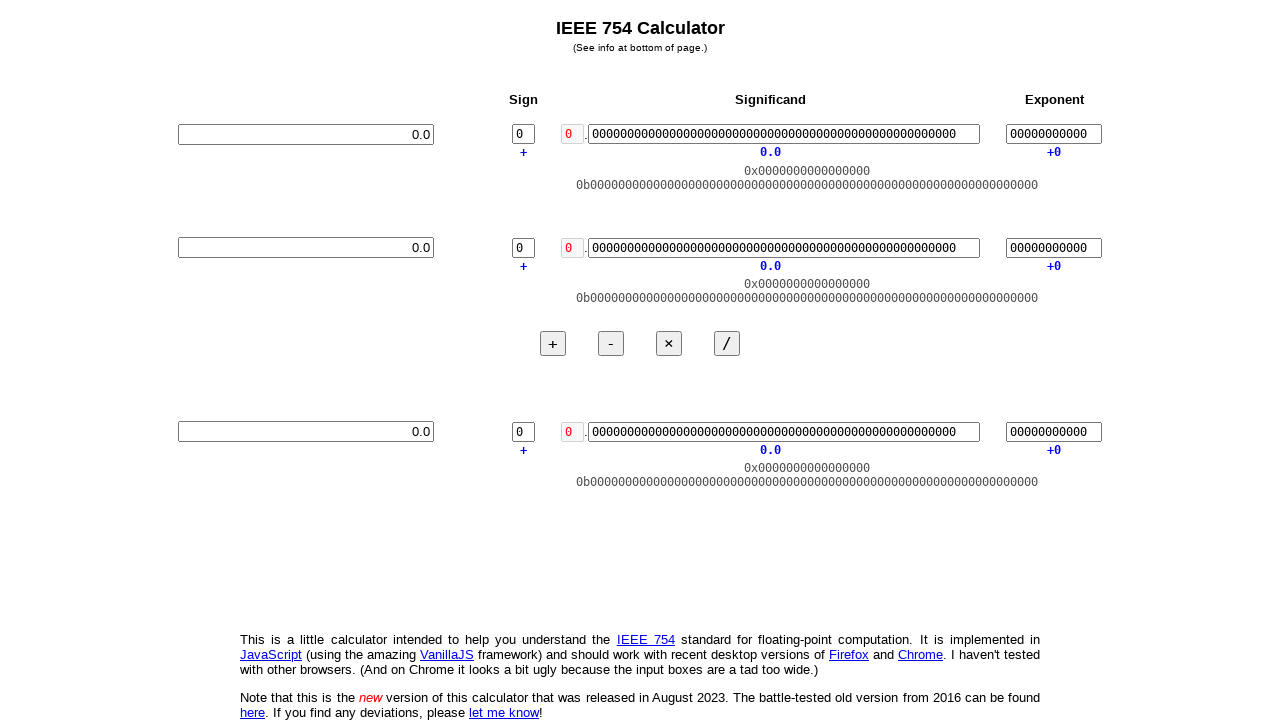

Pressed Backspace on input1 field on #in1
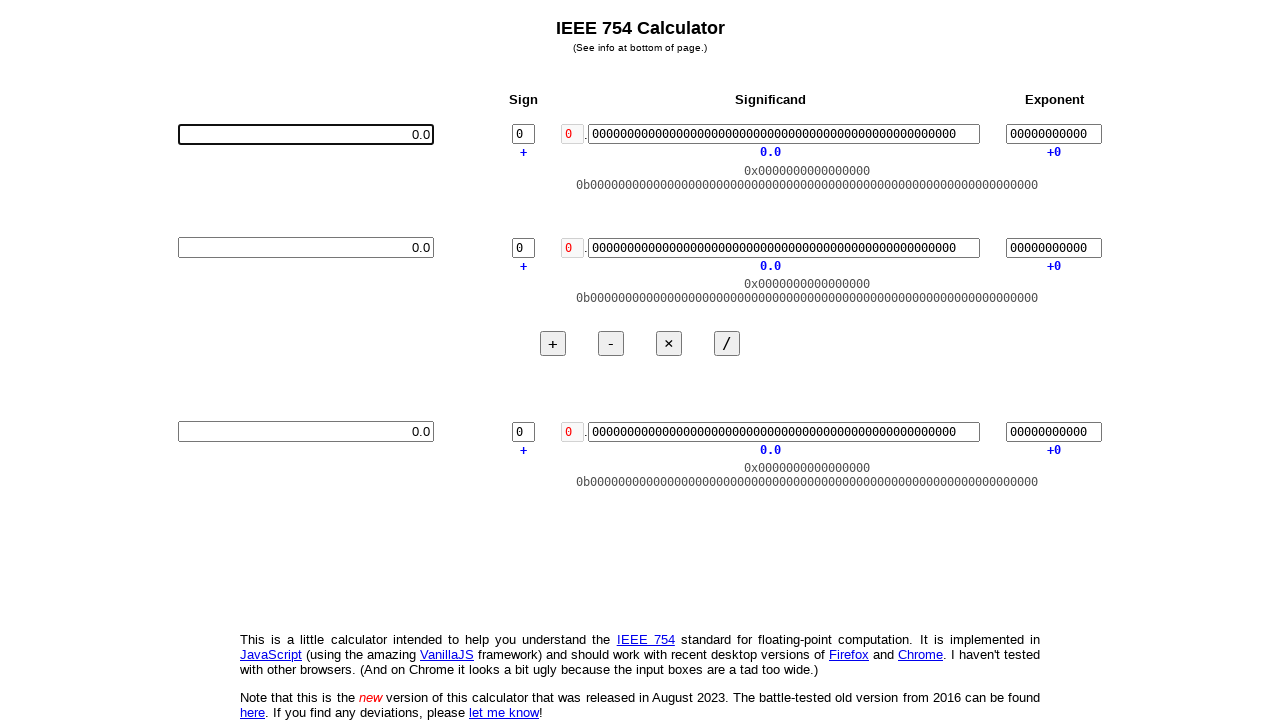

Pressed Backspace on input1 field on #in1
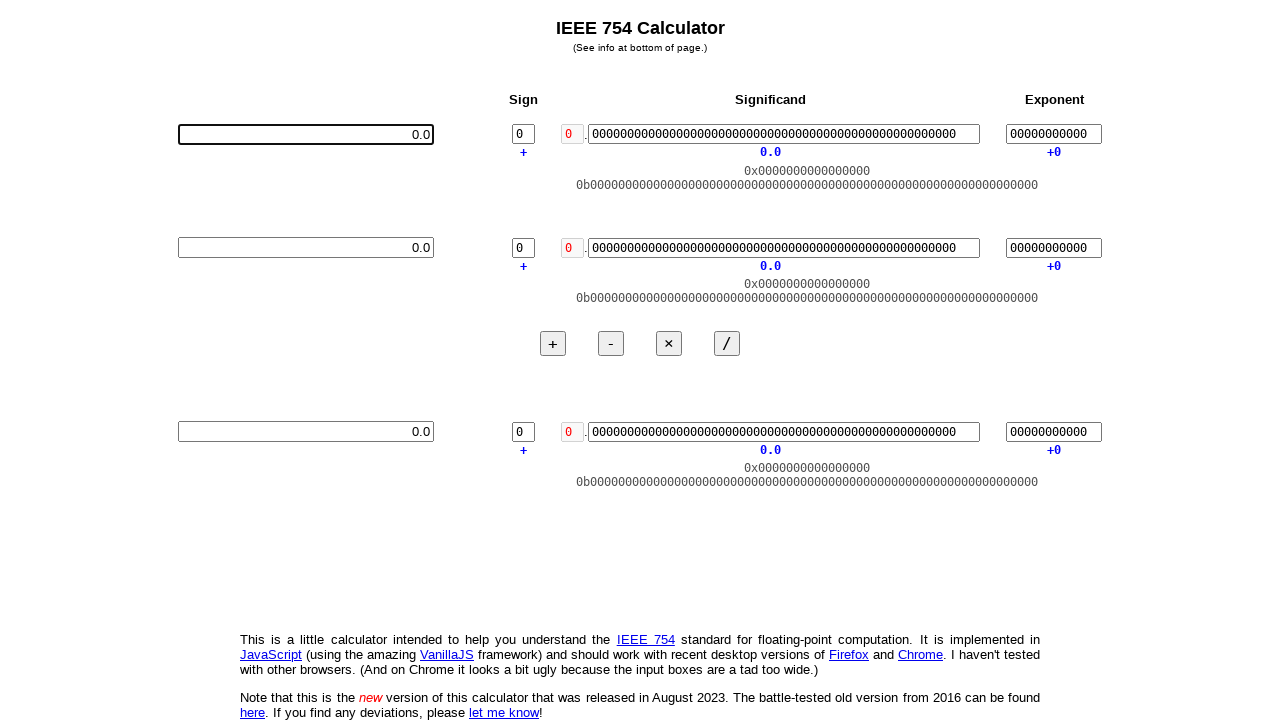

Pressed Backspace on input1 field on #in1
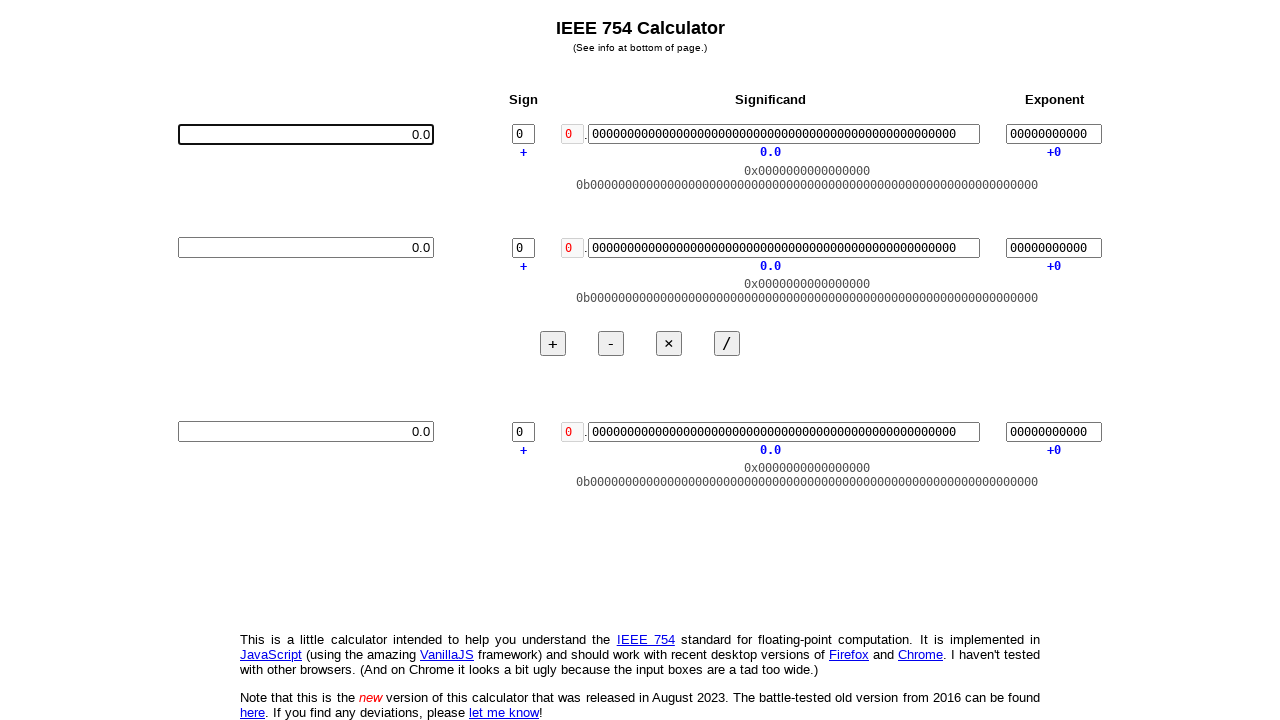

Filled input1 with first number 4.32 on #in1
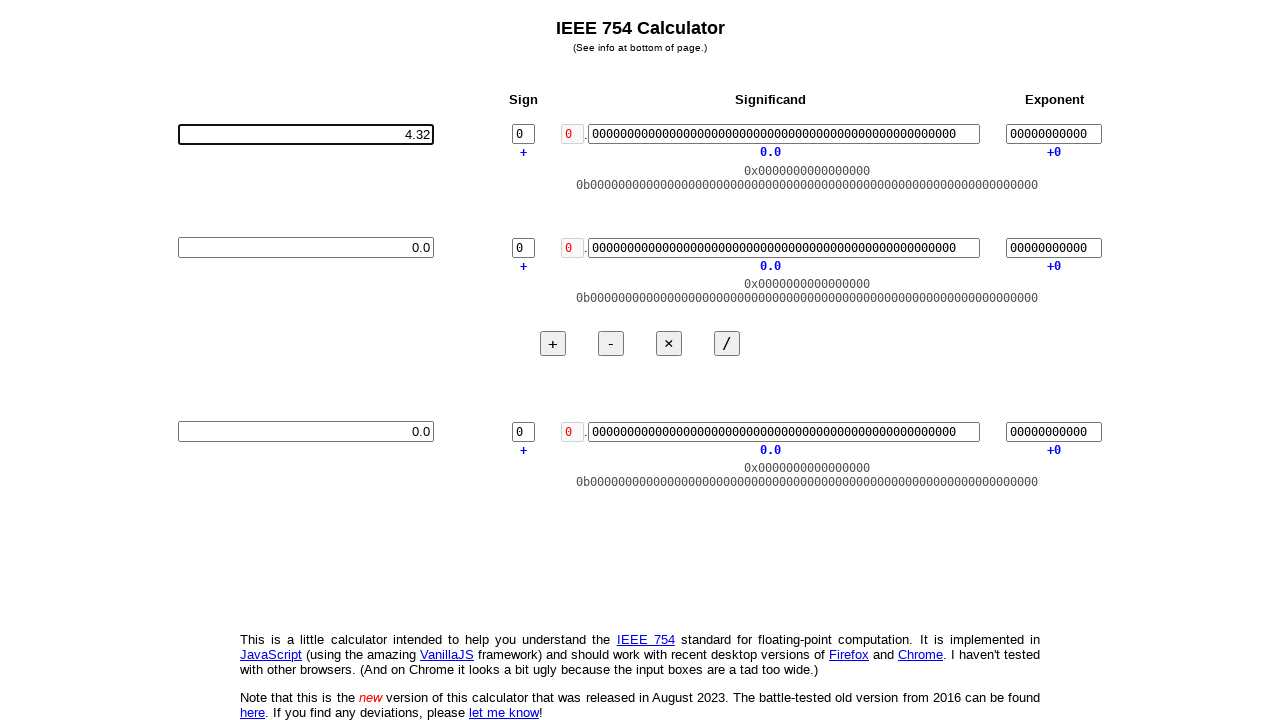

Pressed Backspace on input2 field on #in2
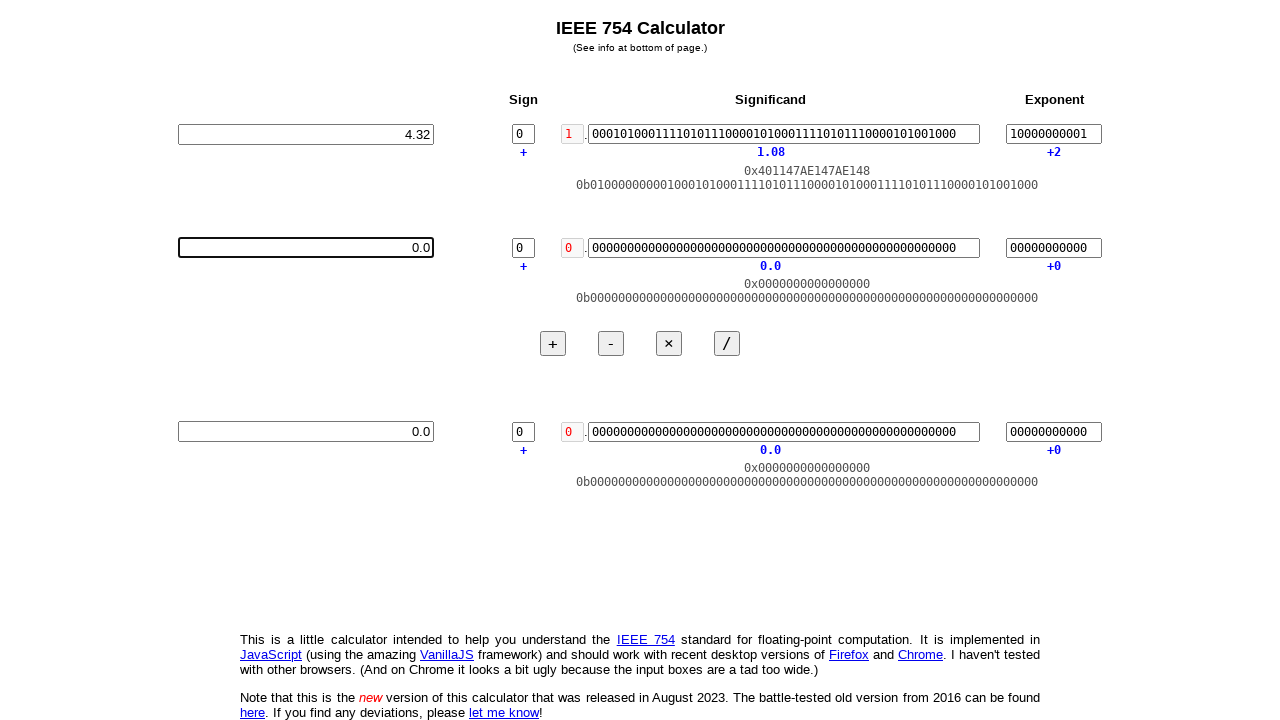

Pressed Backspace on input2 field on #in2
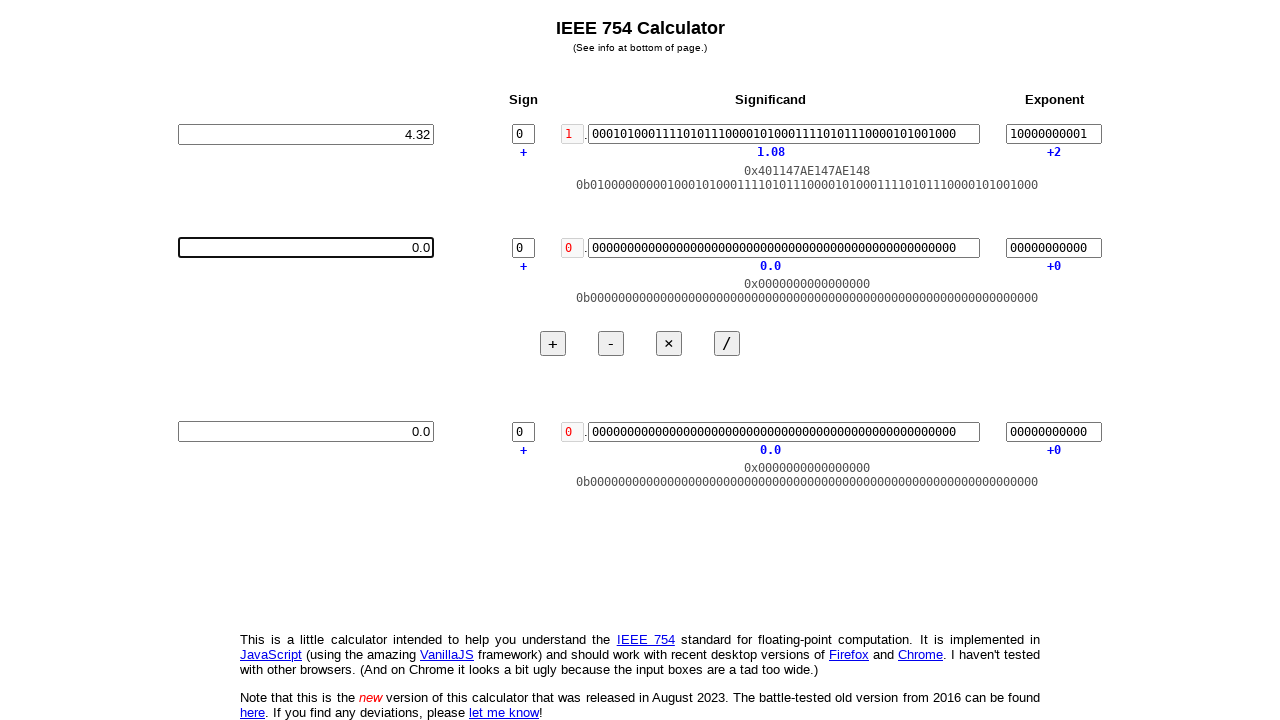

Pressed Backspace on input2 field on #in2
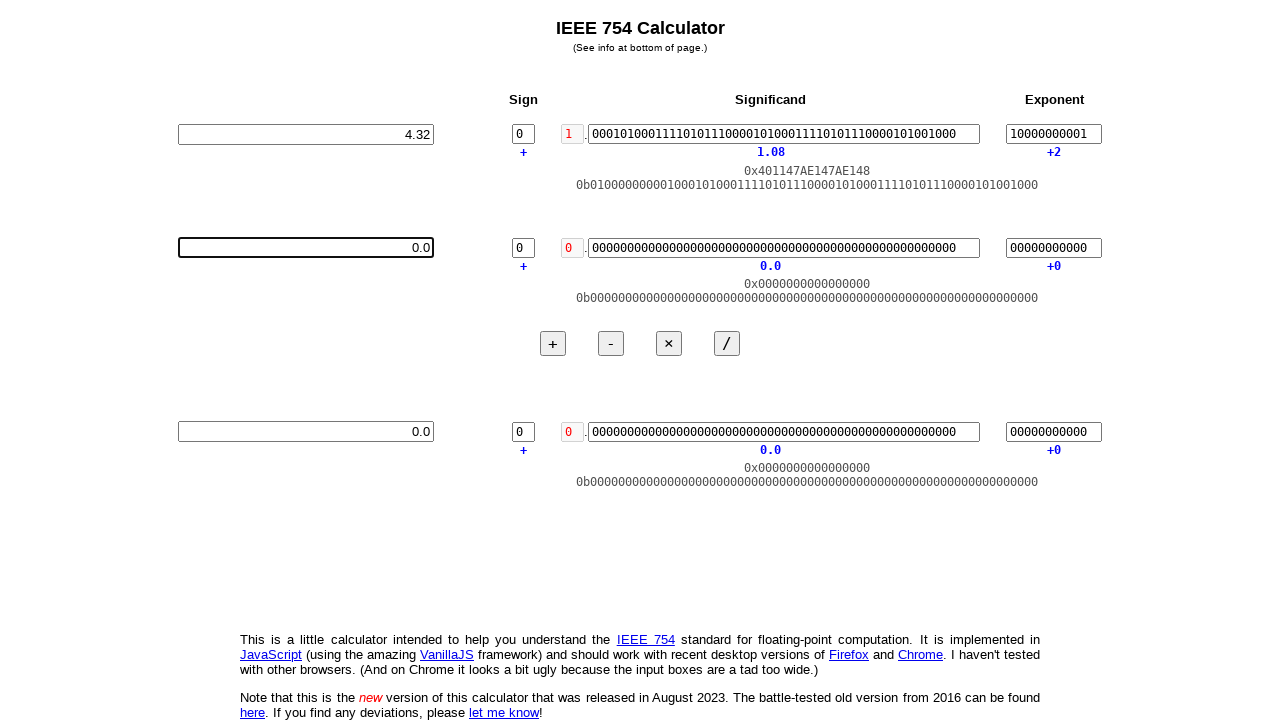

Filled input2 with second number 6.37 on #in2
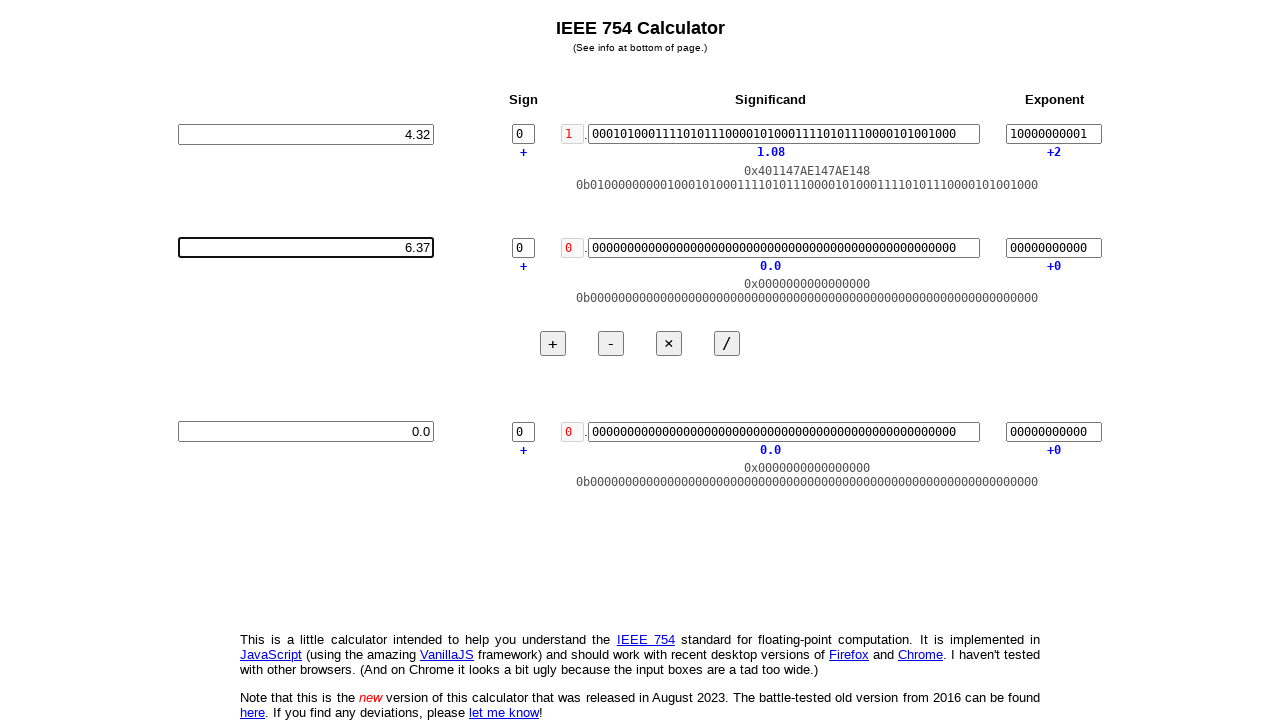

Pressed Enter on multiplication button to perform 4.32 × 6.37 on #timesButton
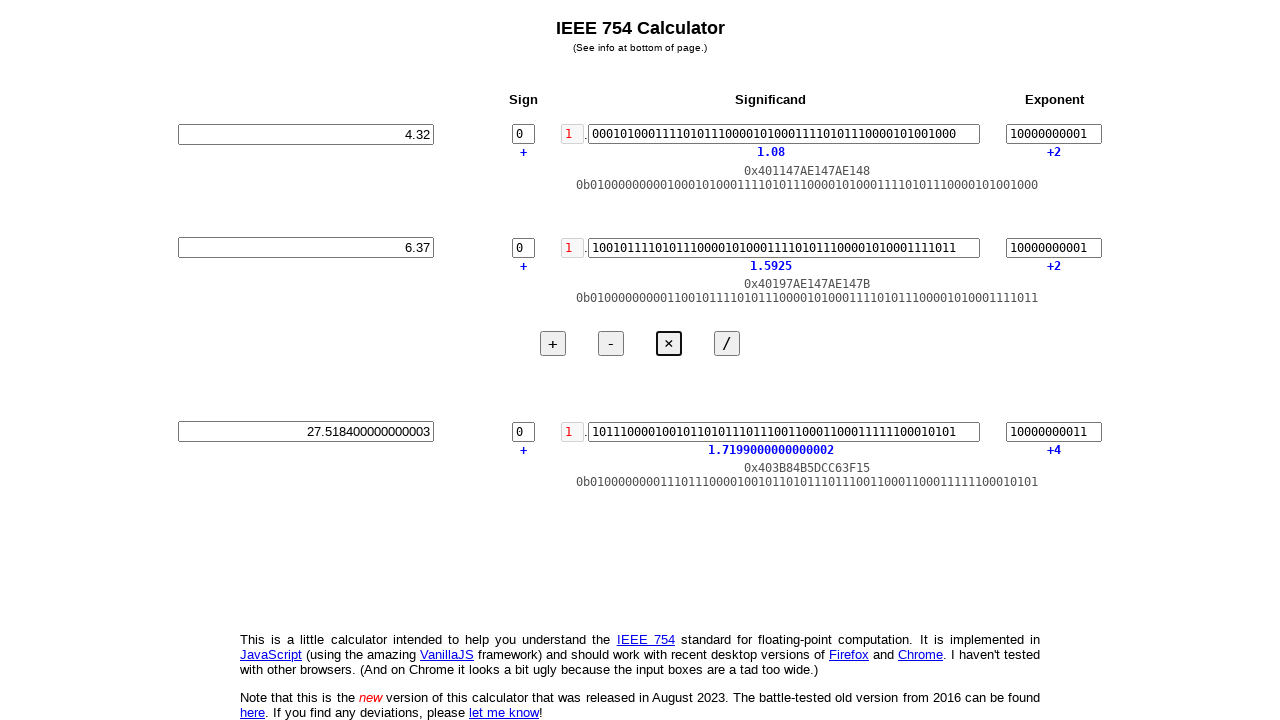

Waited 500ms for multiplication result to appear
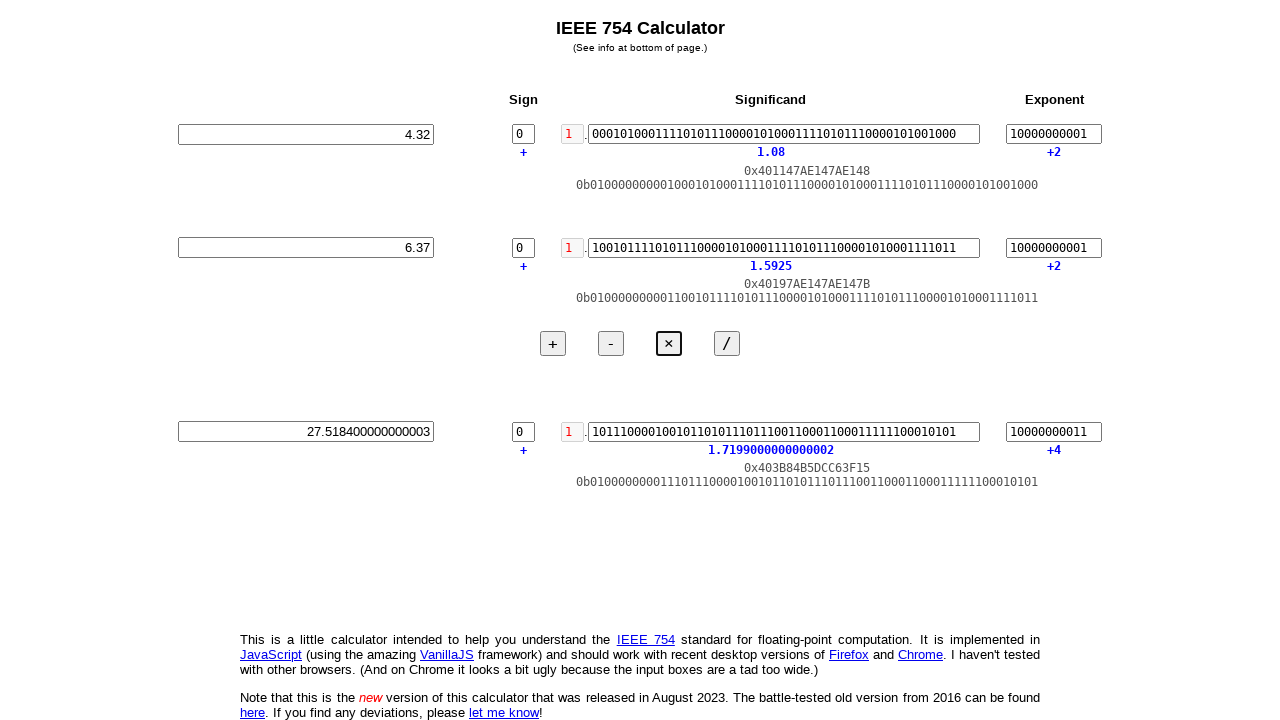

Retrieved multiplication result from input3: 27.518400000000003
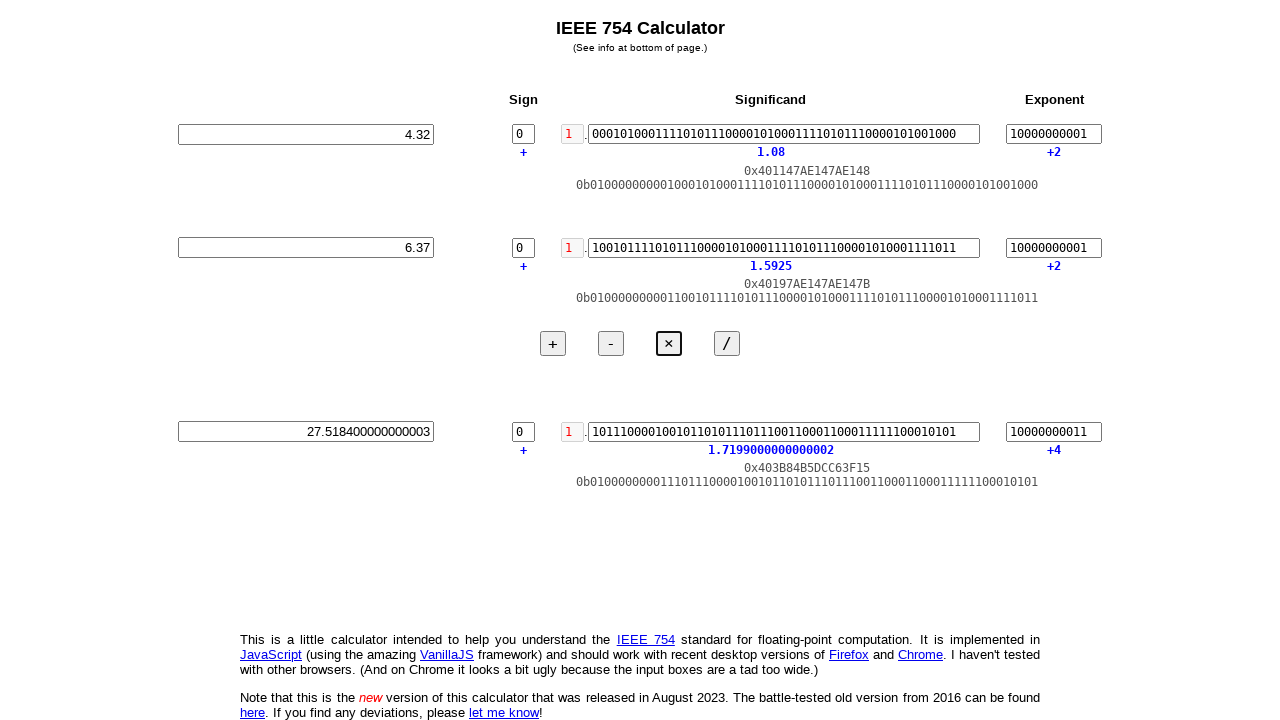

Pressed Backspace on input1 field to clear for binary conversion on #in1
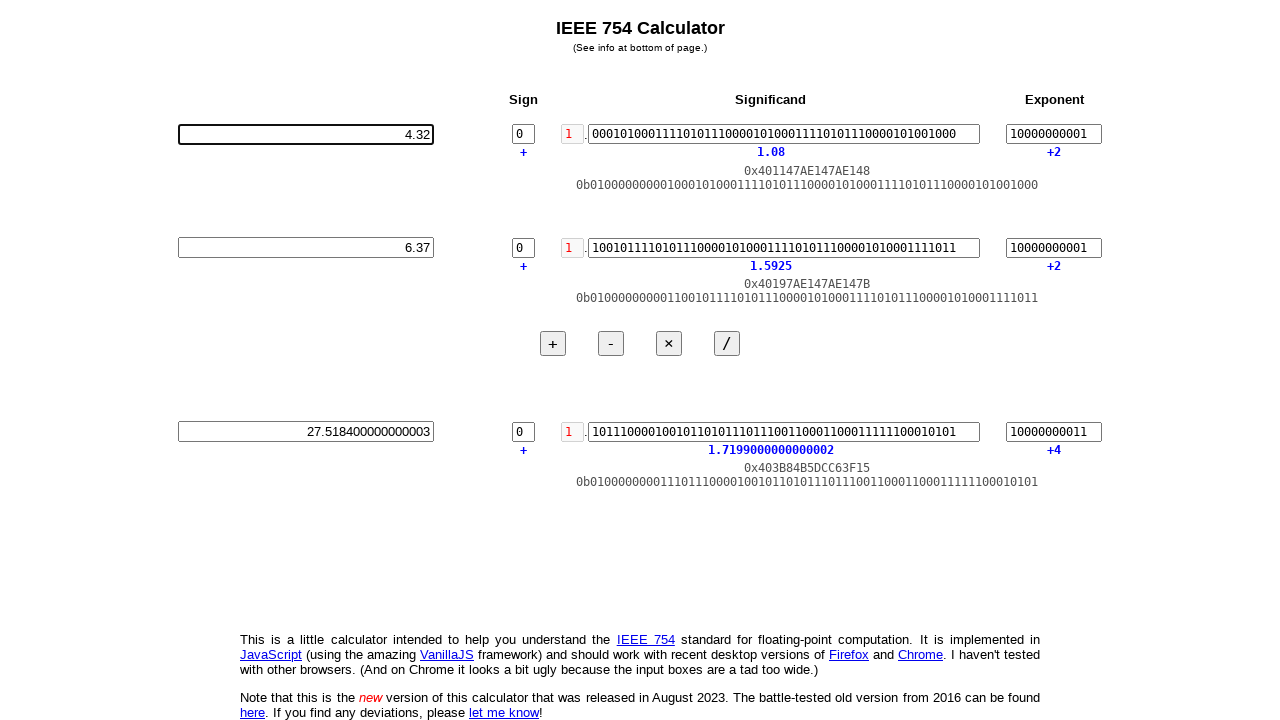

Pressed Backspace on input1 field to clear for binary conversion on #in1
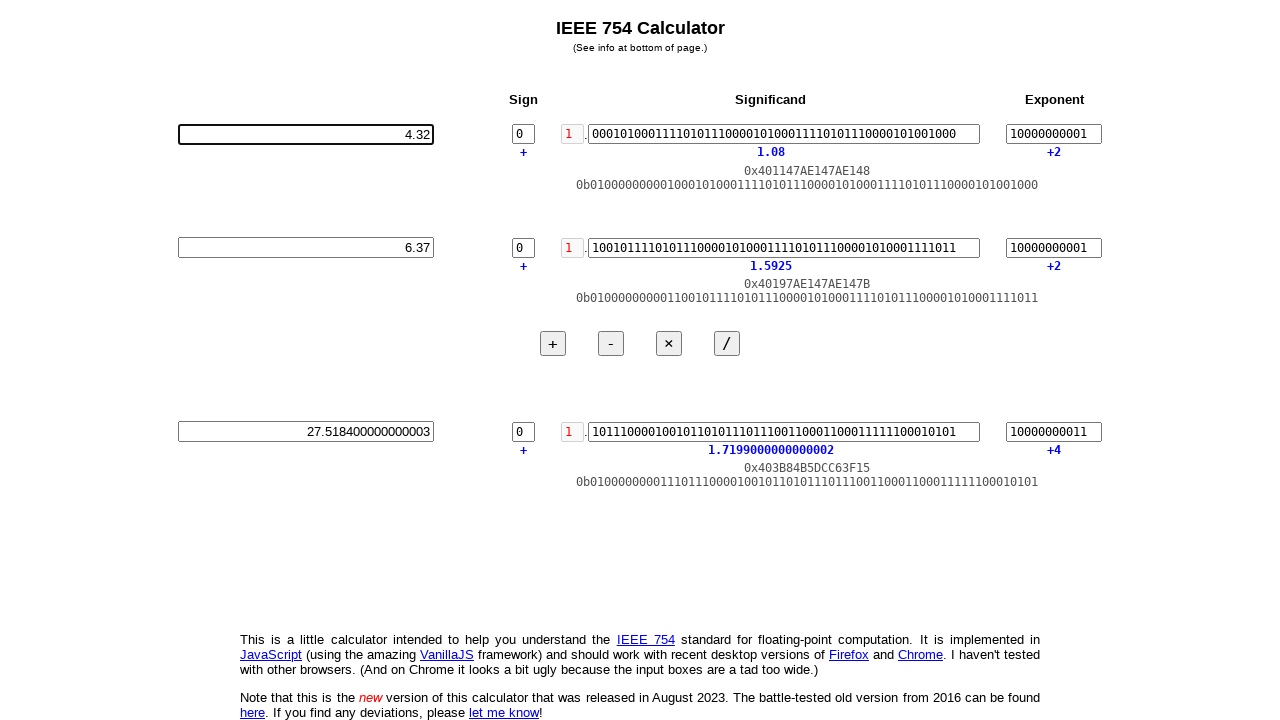

Pressed Backspace on input1 field to clear for binary conversion on #in1
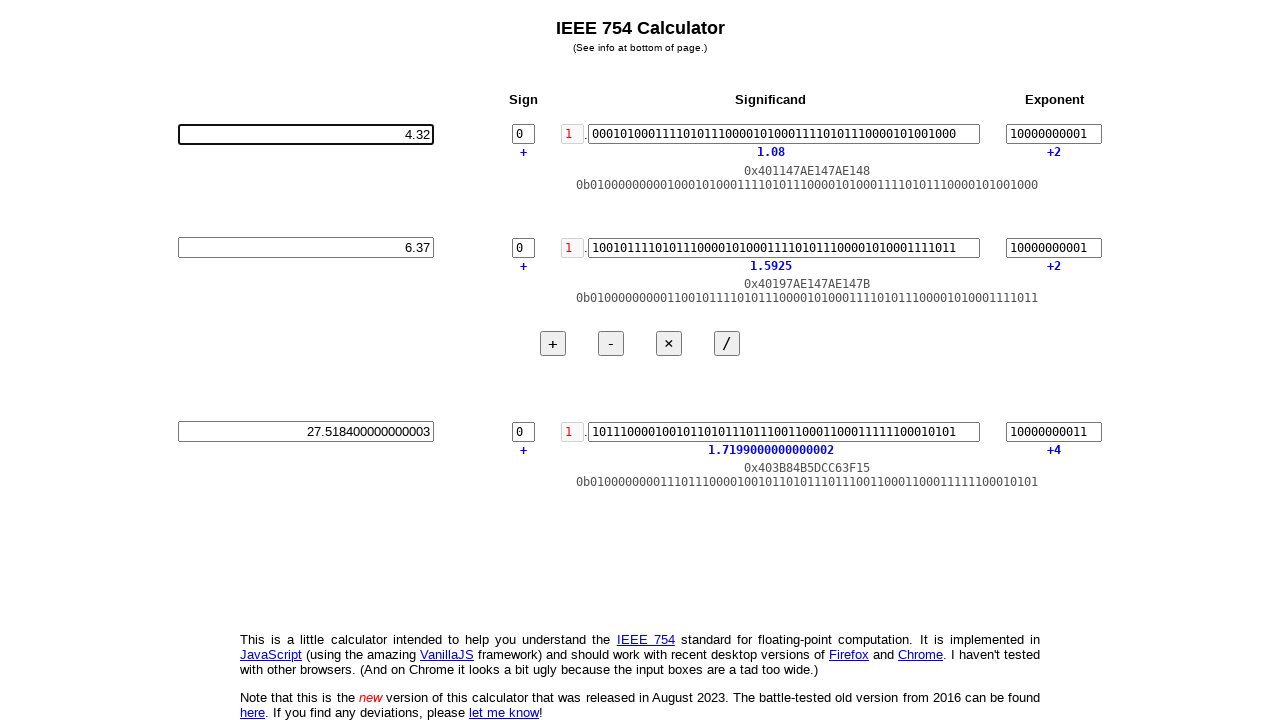

Filled input1 with multiplication result 27.518400000000003 for binary conversion on #in1
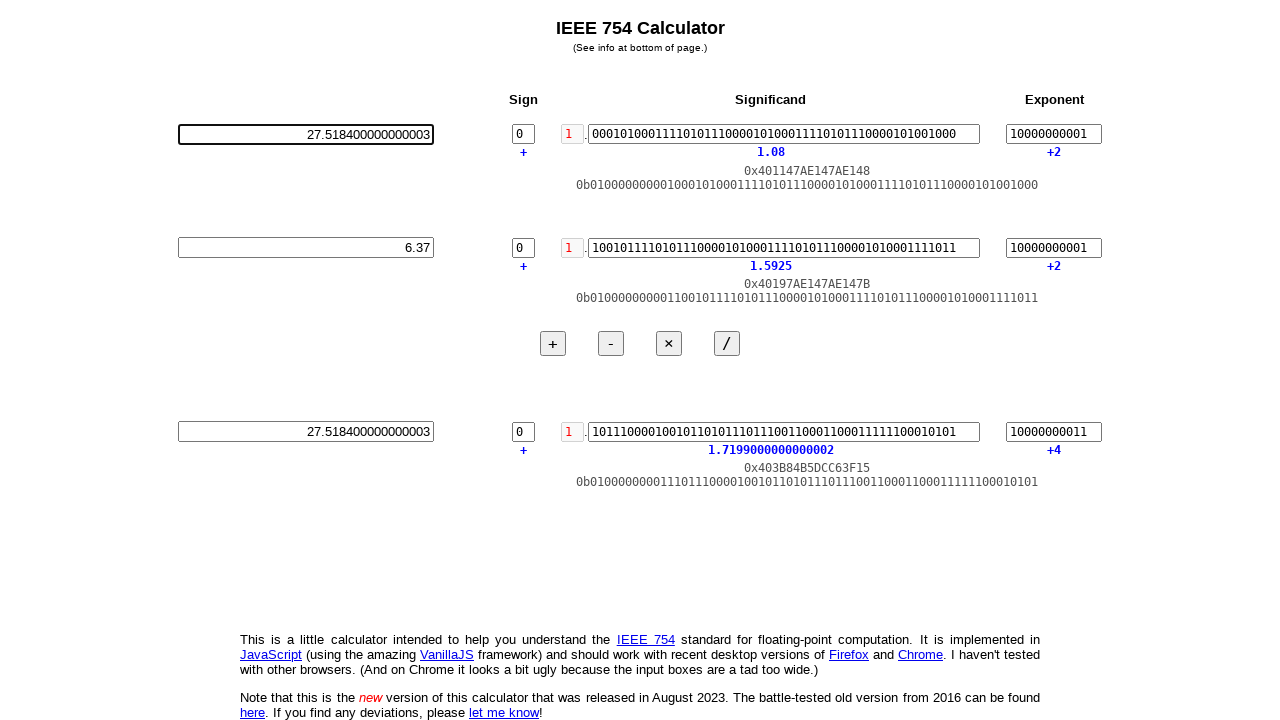

Pressed Enter to convert result to binary representation on #in1
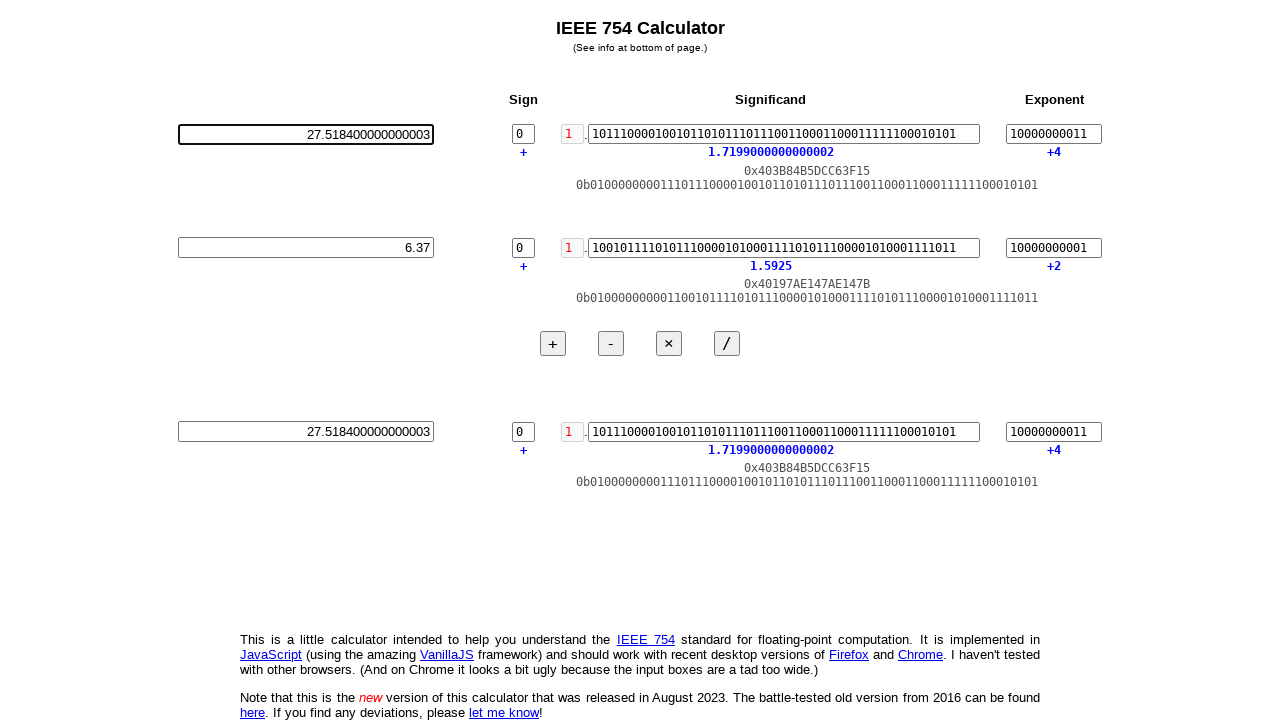

Binary output field loaded successfully
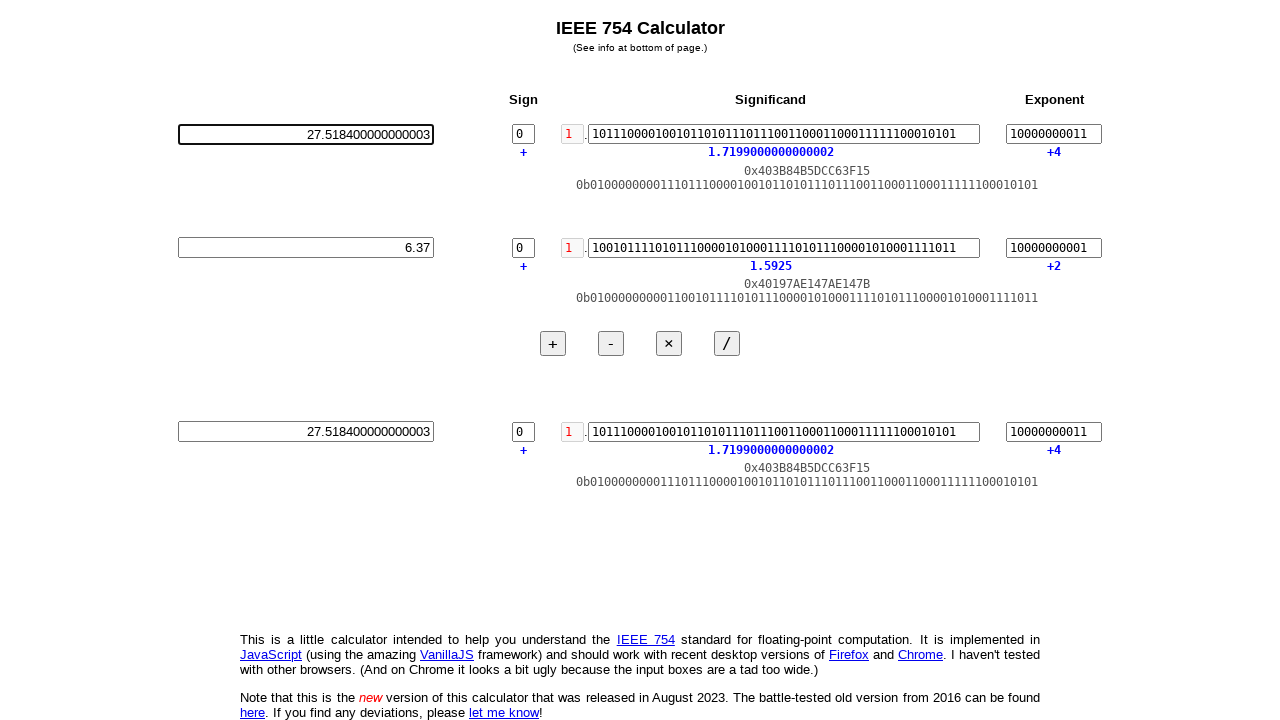

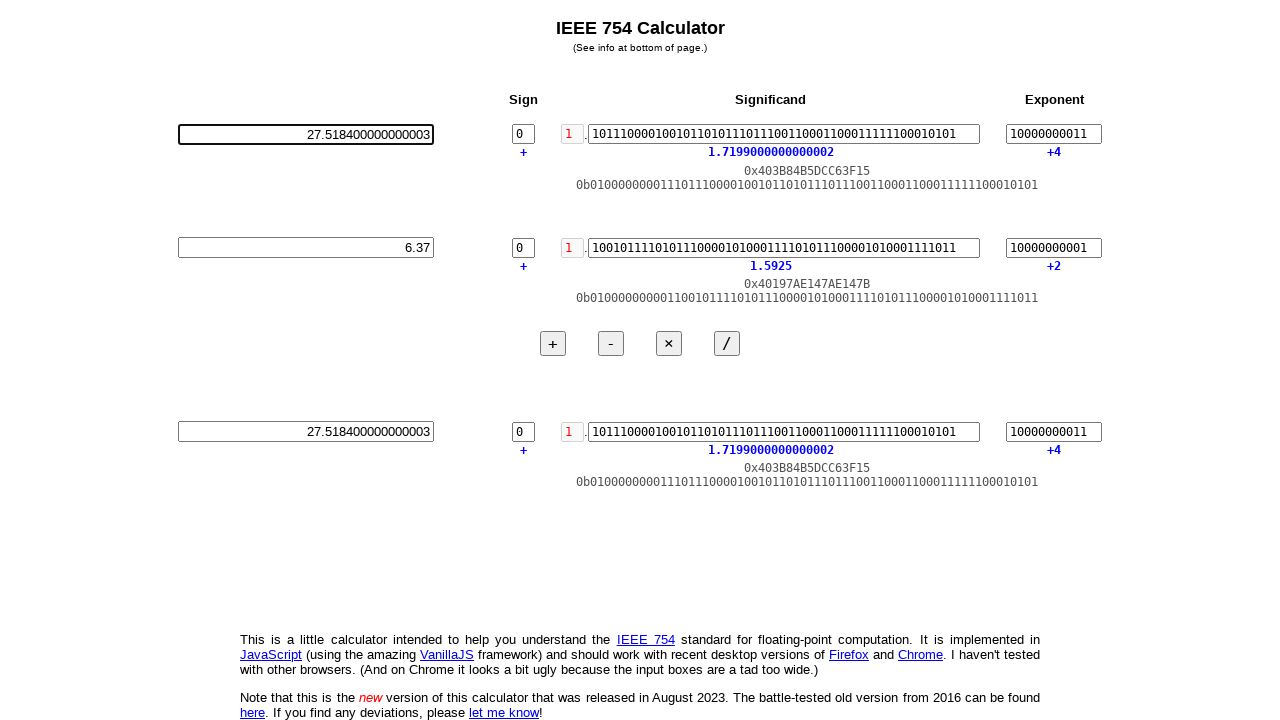